Tests registration form validation when confirmation email doesn't match the original email, verifying the mismatch error message

Starting URL: https://alada.vn/tai-khoan/dang-ky.html

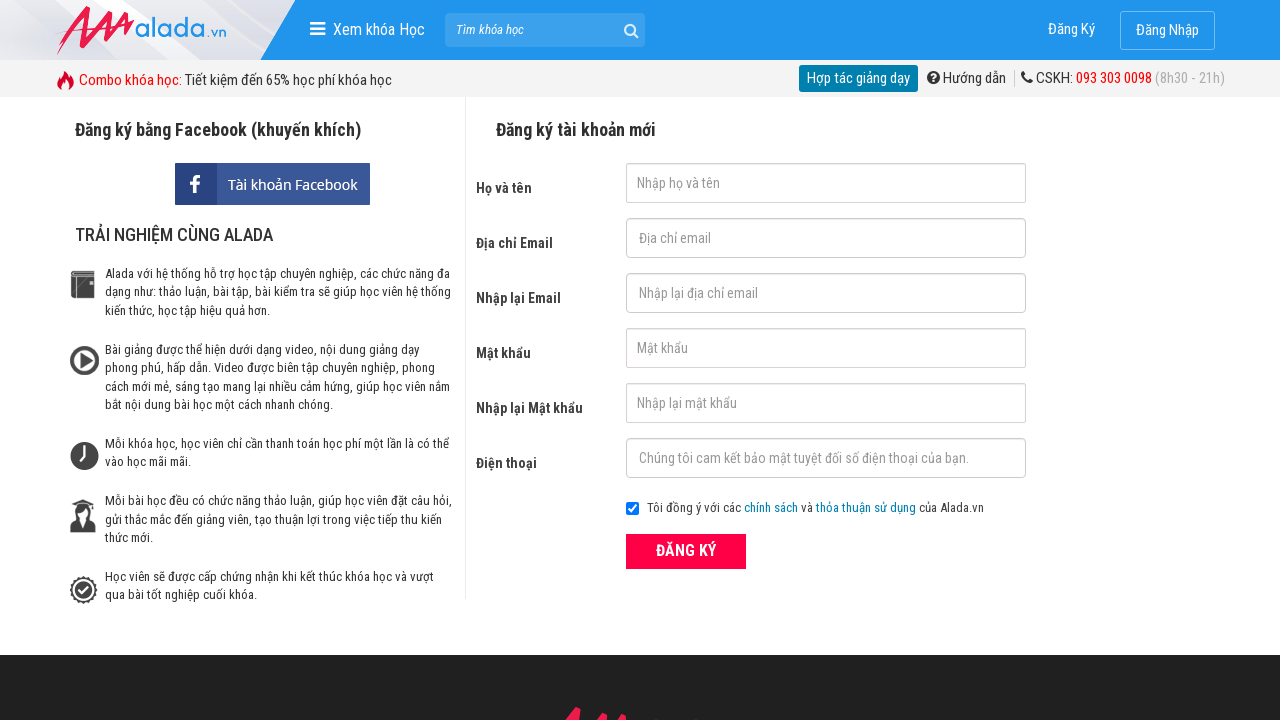

Filled first name field with 'Hong Nhung' on #txtFirstname
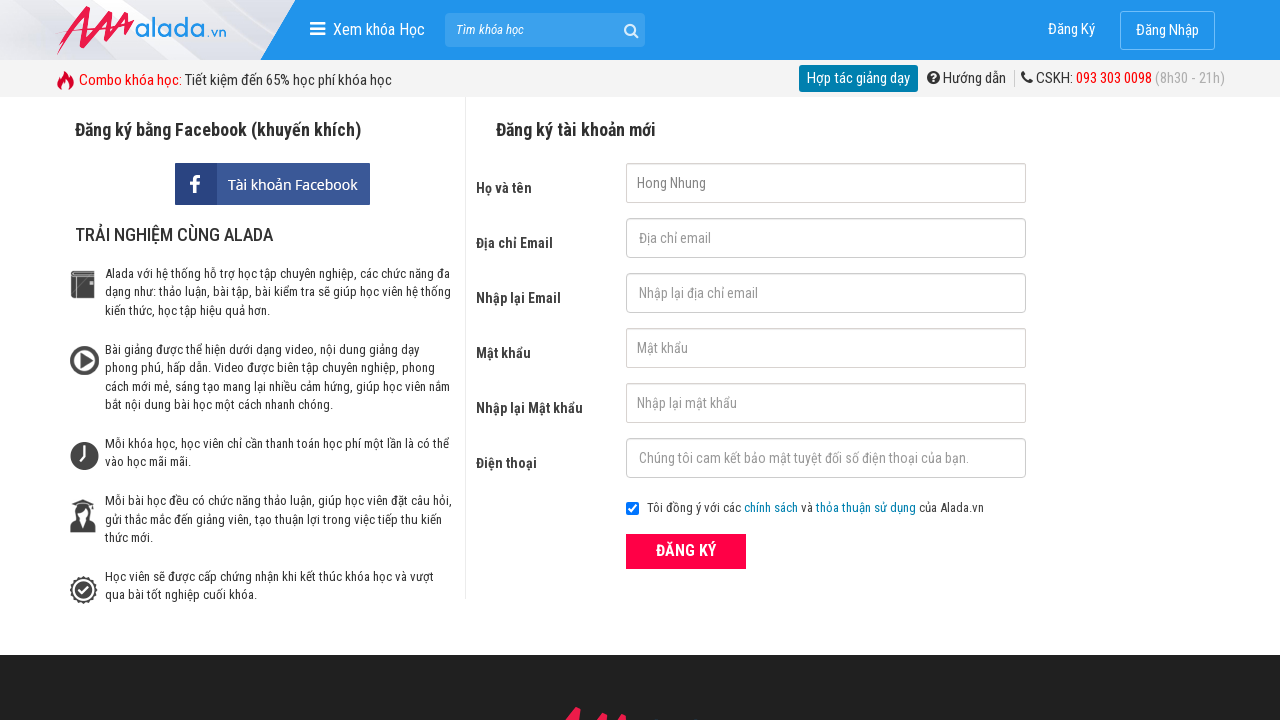

Filled email field with '1234@12333' on #txtEmail
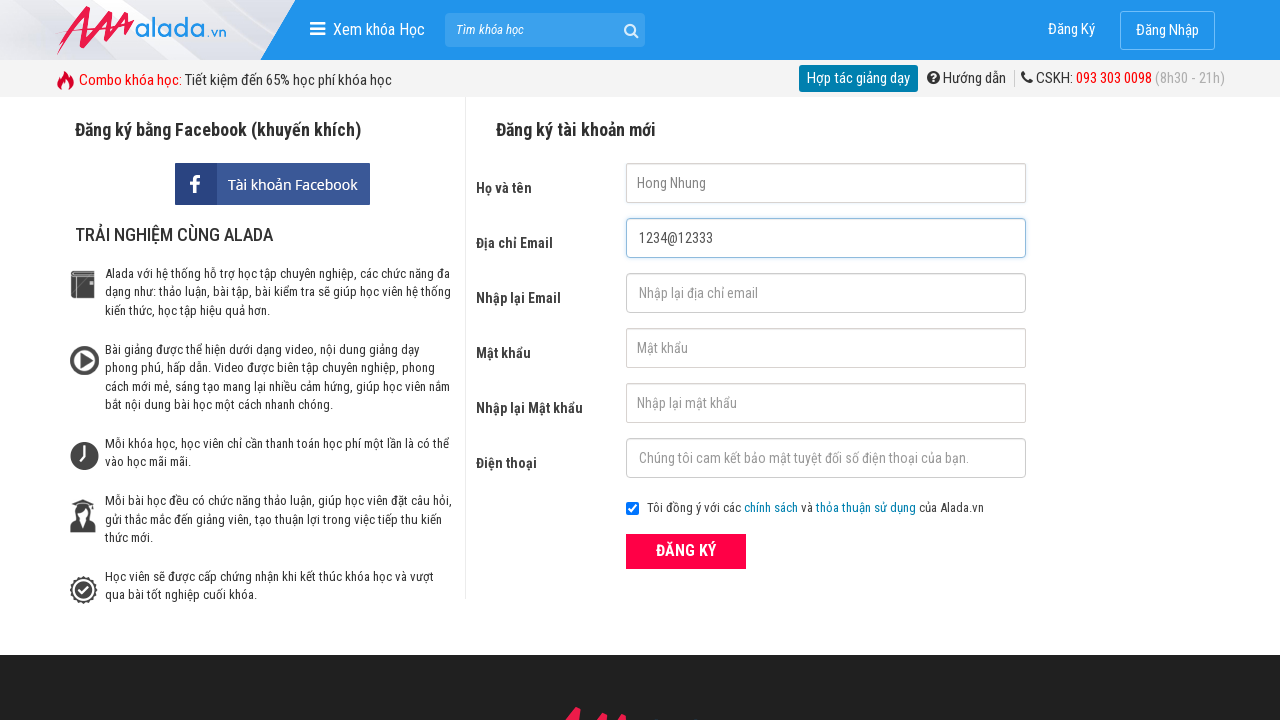

Filled confirmation email field with mismatched email '1234@1233w' on #txtCEmail
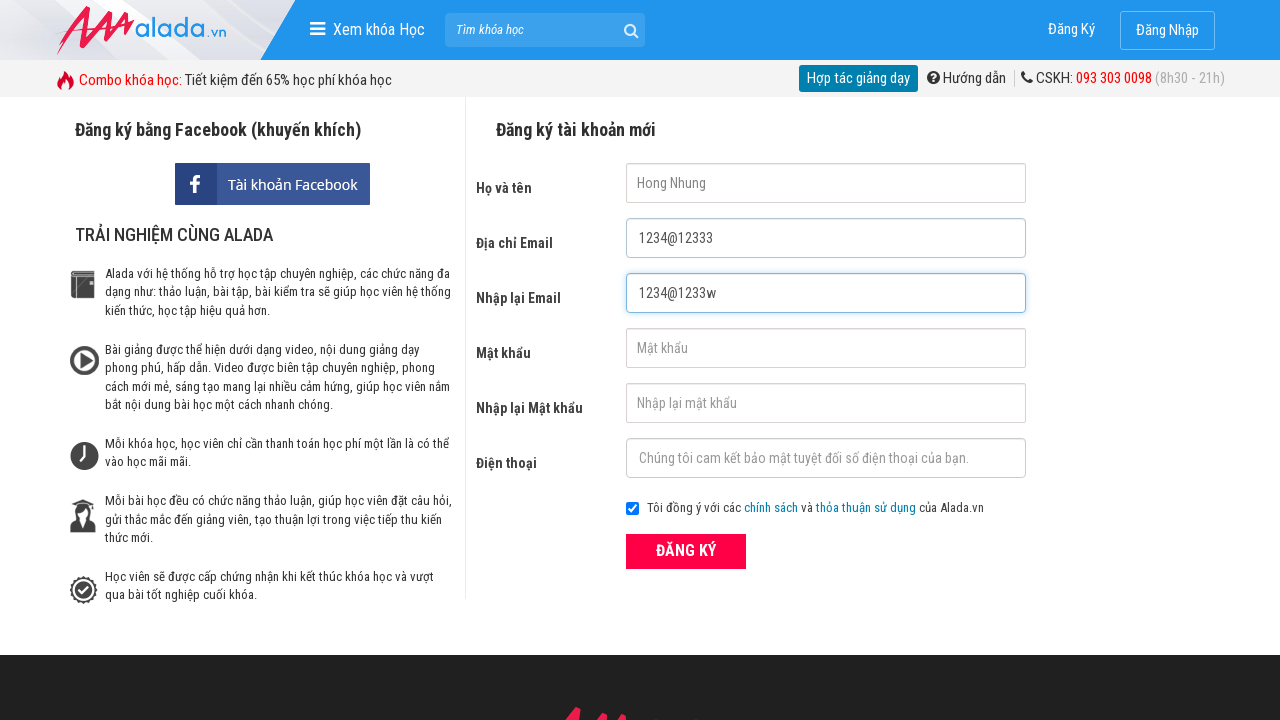

Filled password field with '123456' on #txtPassword
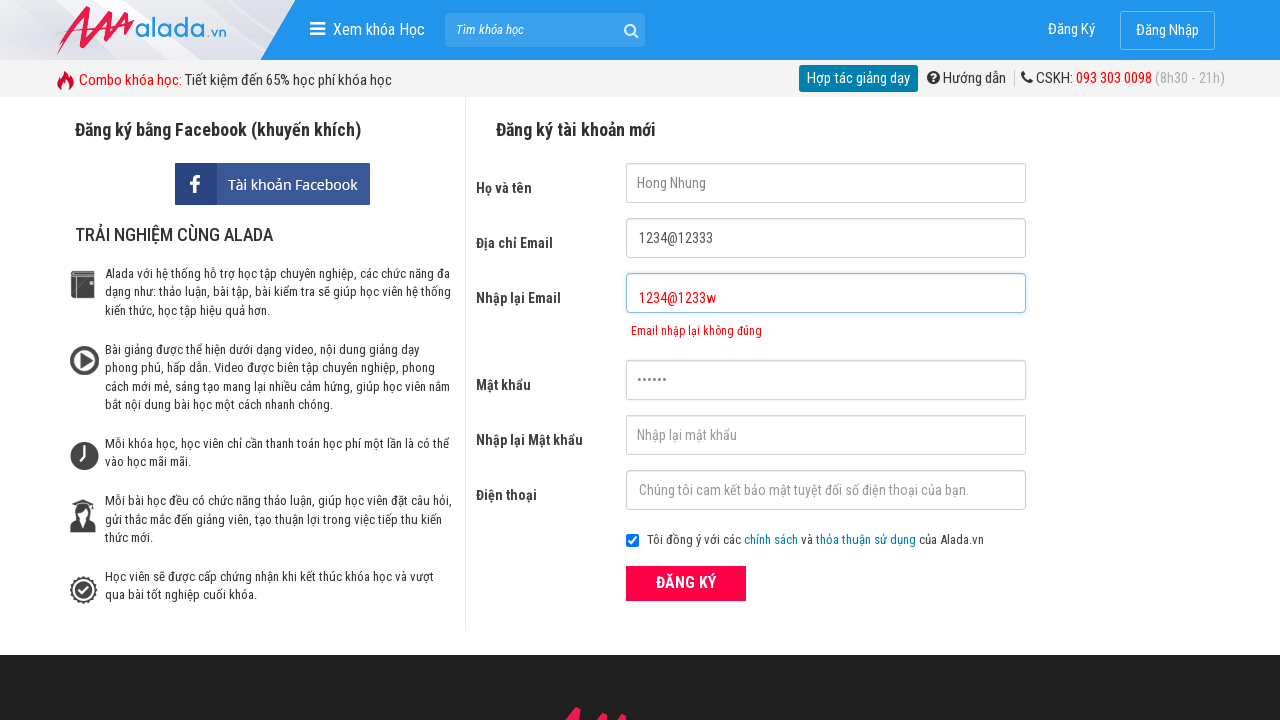

Filled password confirmation field with '123456' on #txtCPassword
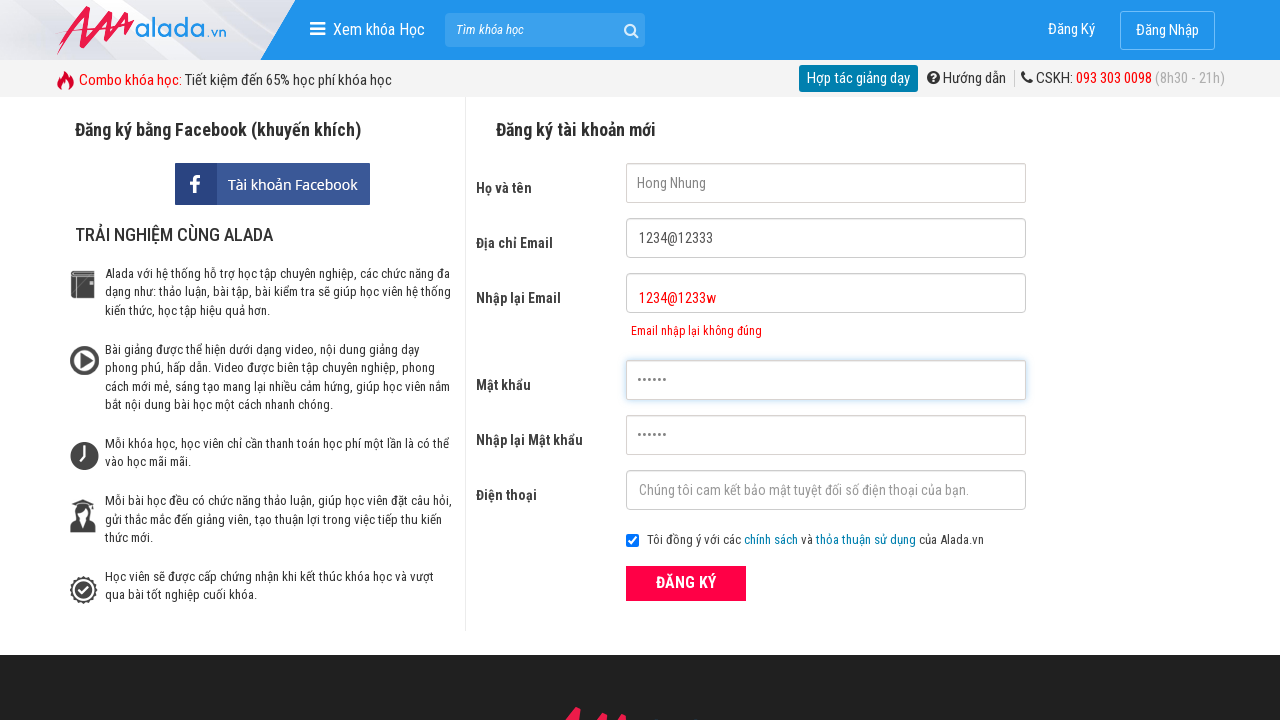

Filled phone number field with '0376878990' on #txtPhone
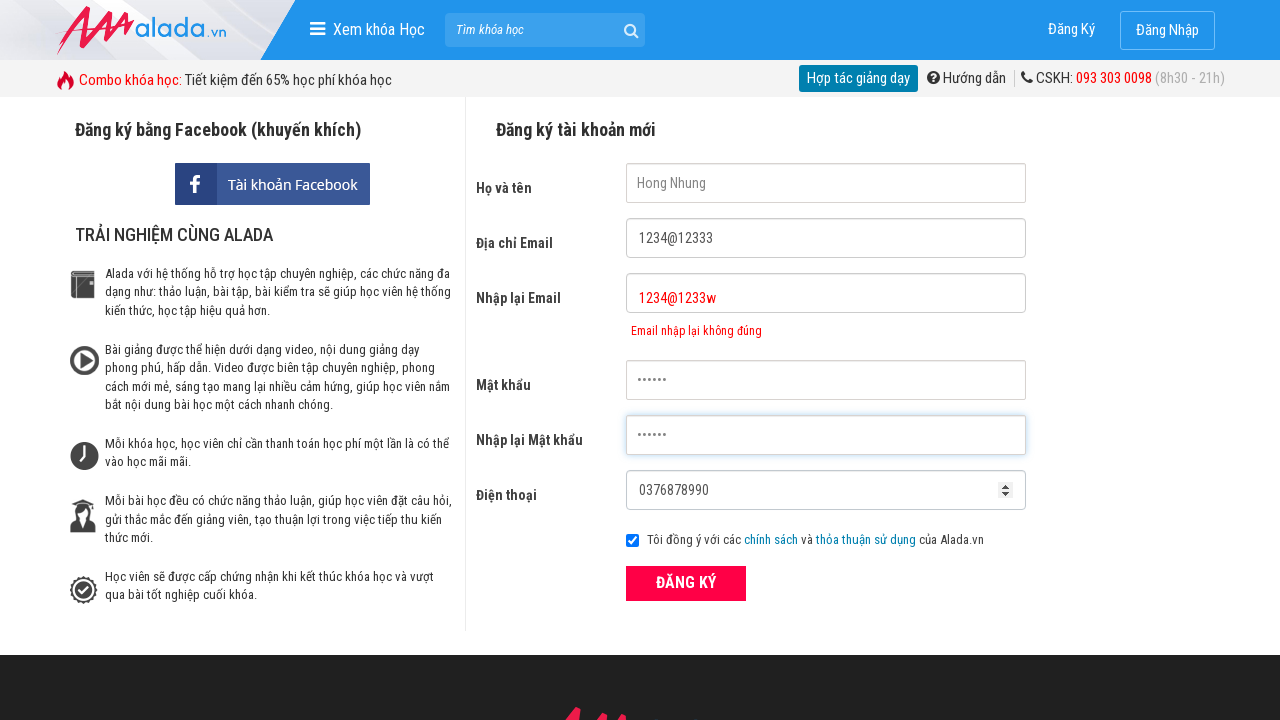

Clicked registration button at (686, 583) on xpath=//form[@id='frmLogin']//button[text()='ĐĂNG KÝ']
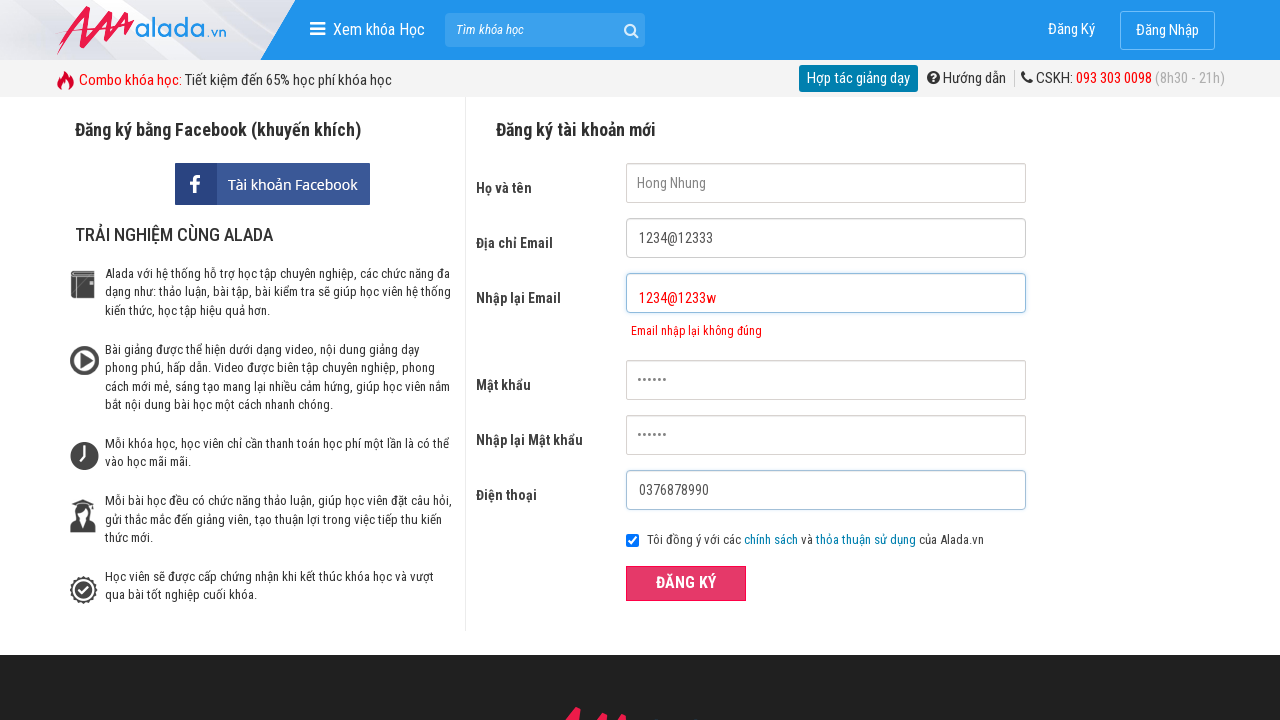

Confirmation email error message appeared
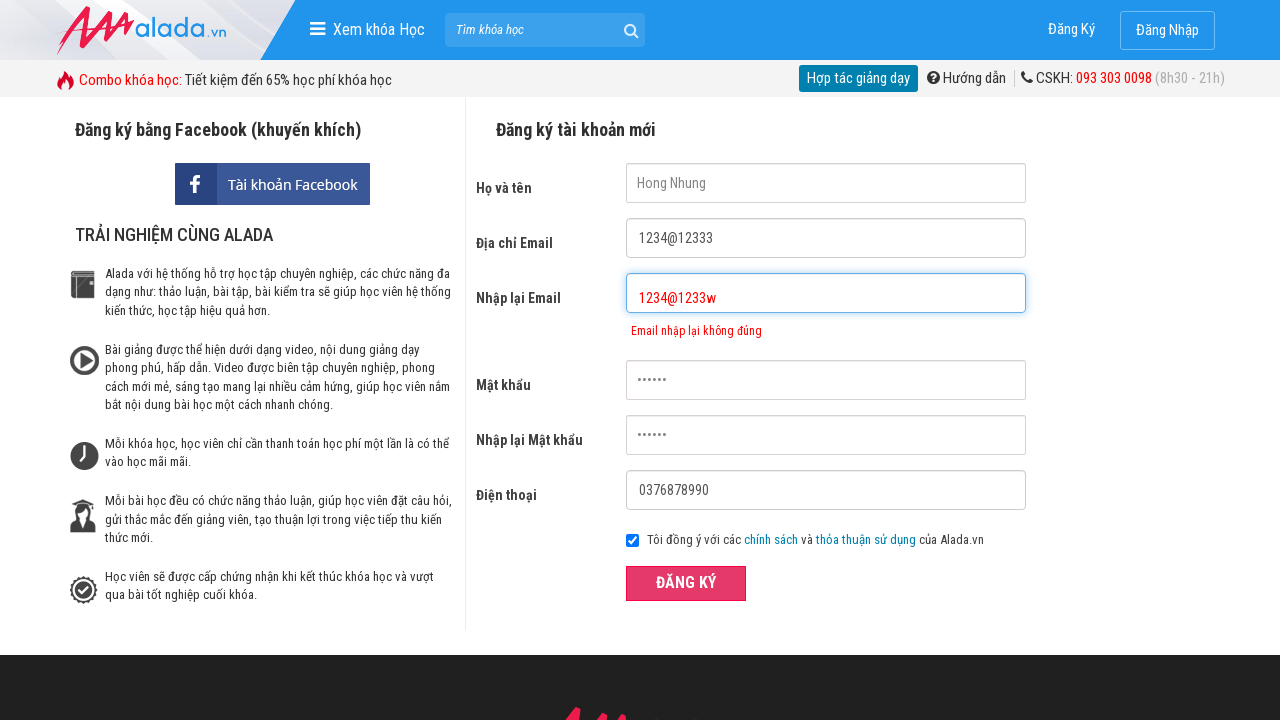

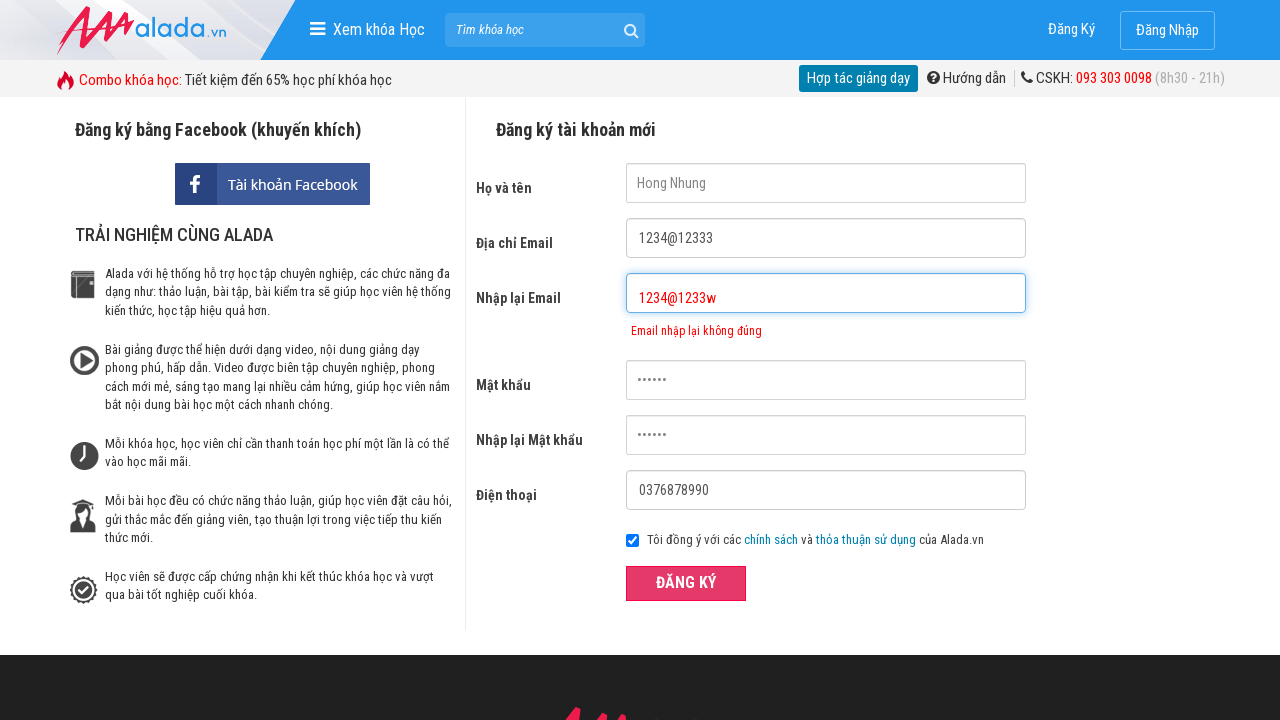